Tests handling of HTML frames by switching to a frame element and filling in a text input field with test data

Starting URL: https://ui.vision/demo/webtest/frames/

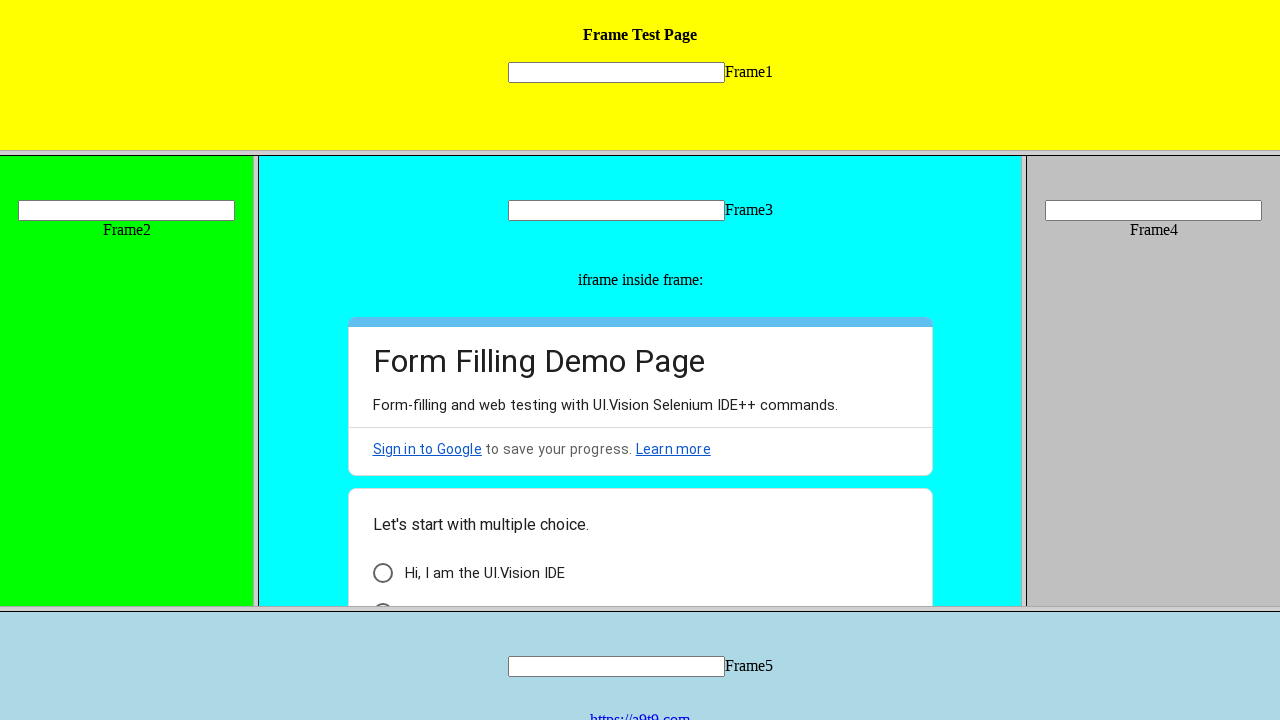

Located the first frame element on the page
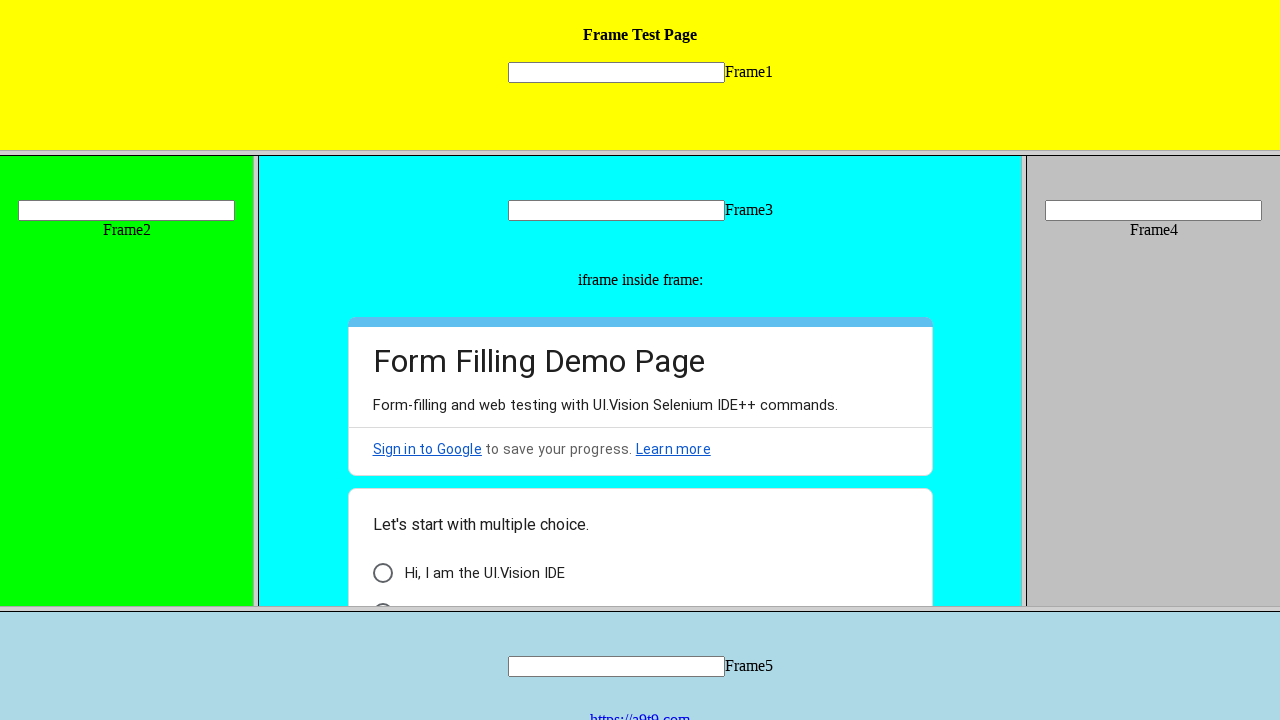

Filled text input field in frame with 'welcome sunil' on frame >> nth=0 >> internal:control=enter-frame >> input[name='mytext1']
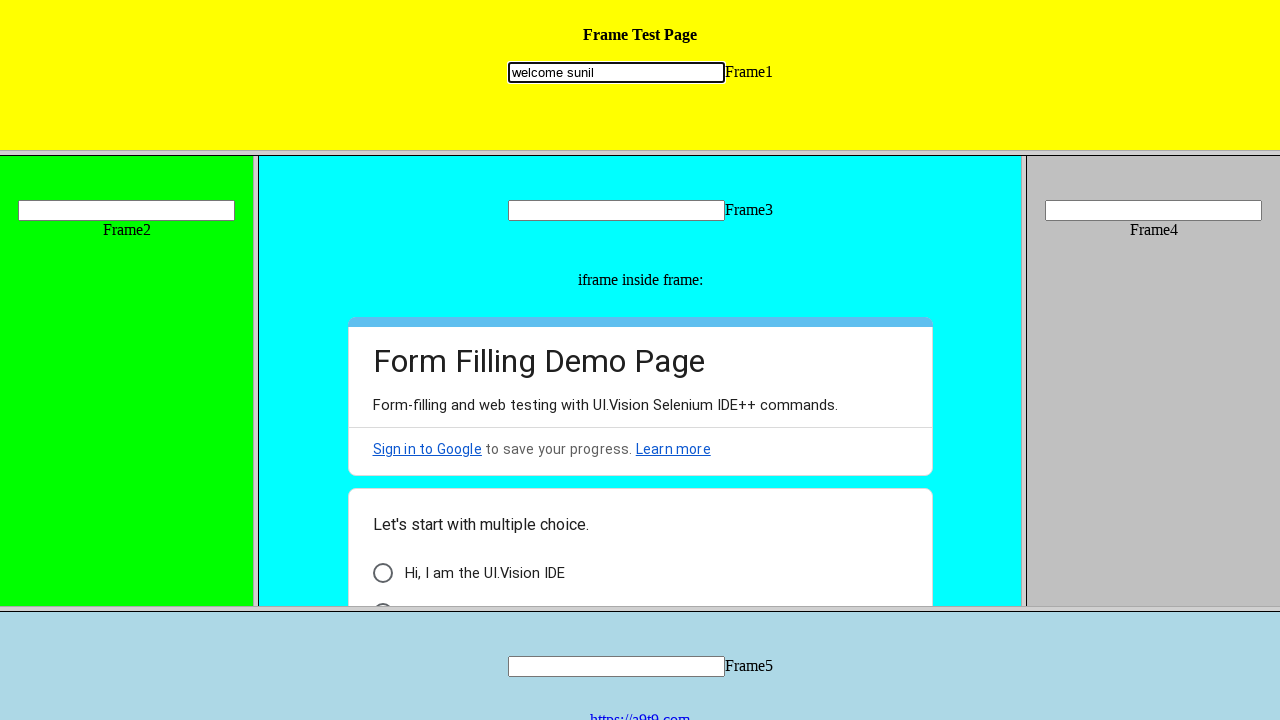

Waited 2 seconds to observe the result
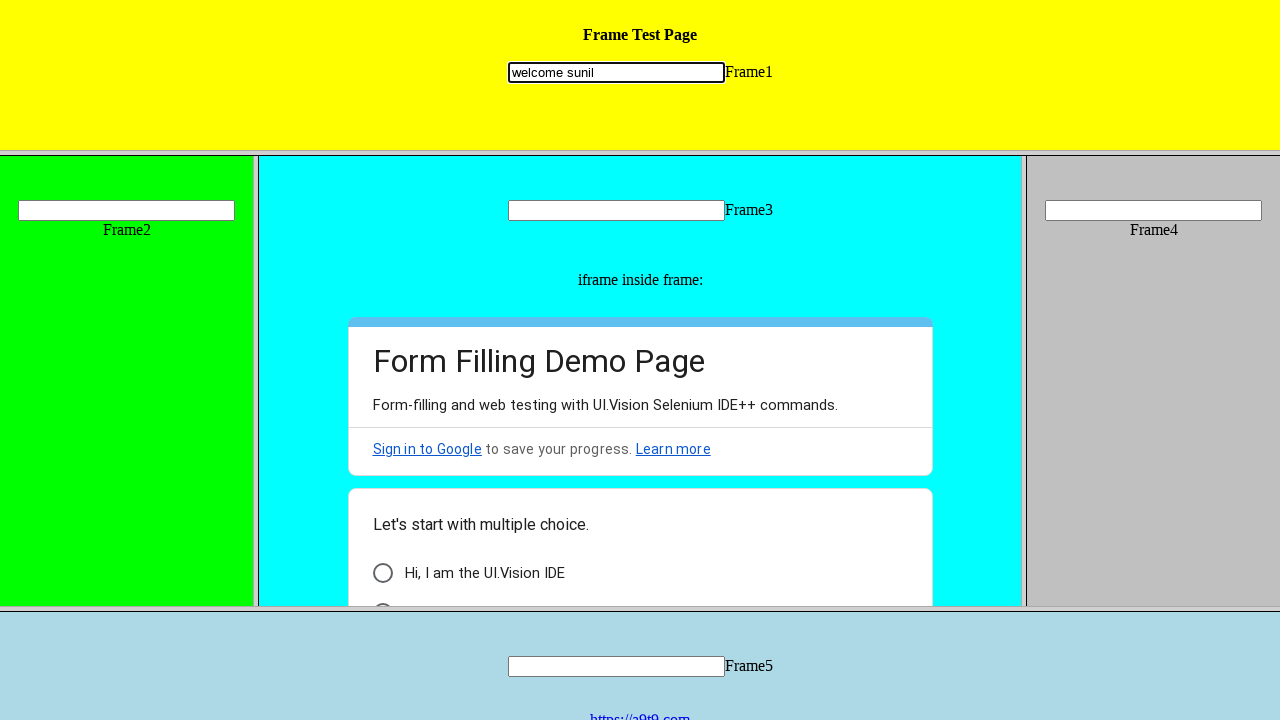

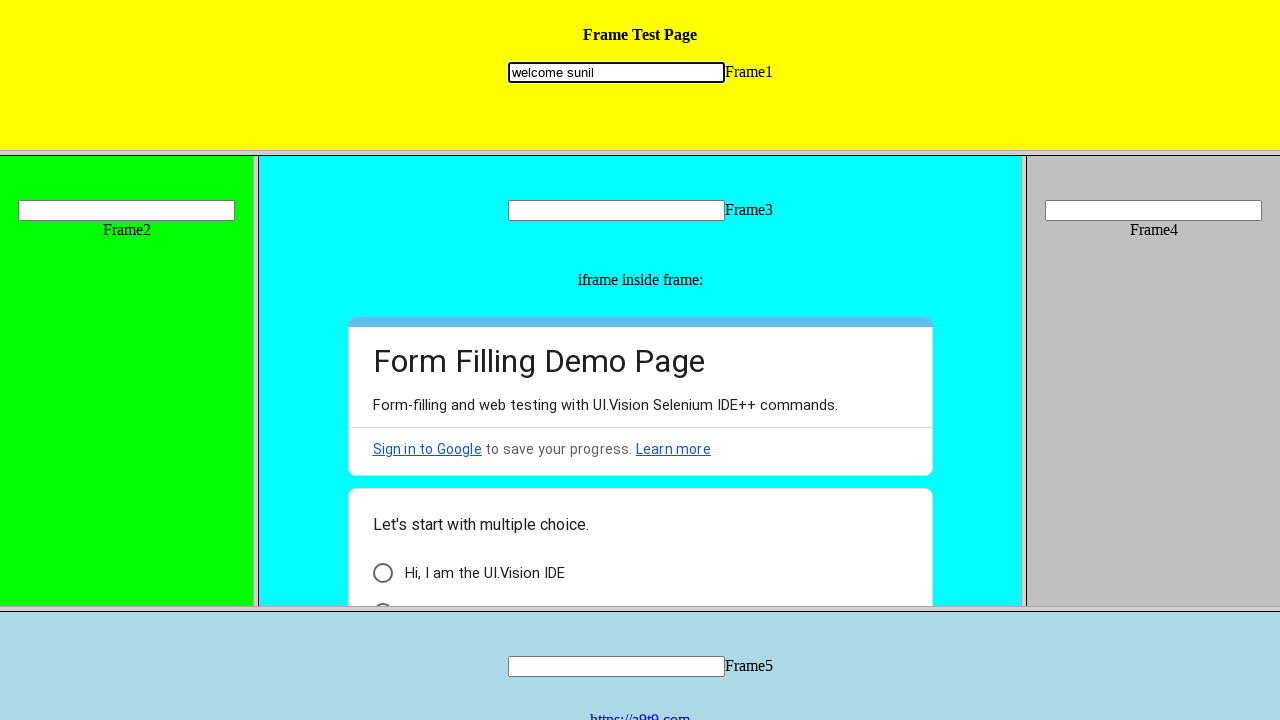